Tests browser refresh functionality by navigating to a product page and refreshing it, verifying the page title remains correct

Starting URL: https://selenium.jacobparr.com/products/spree-bag

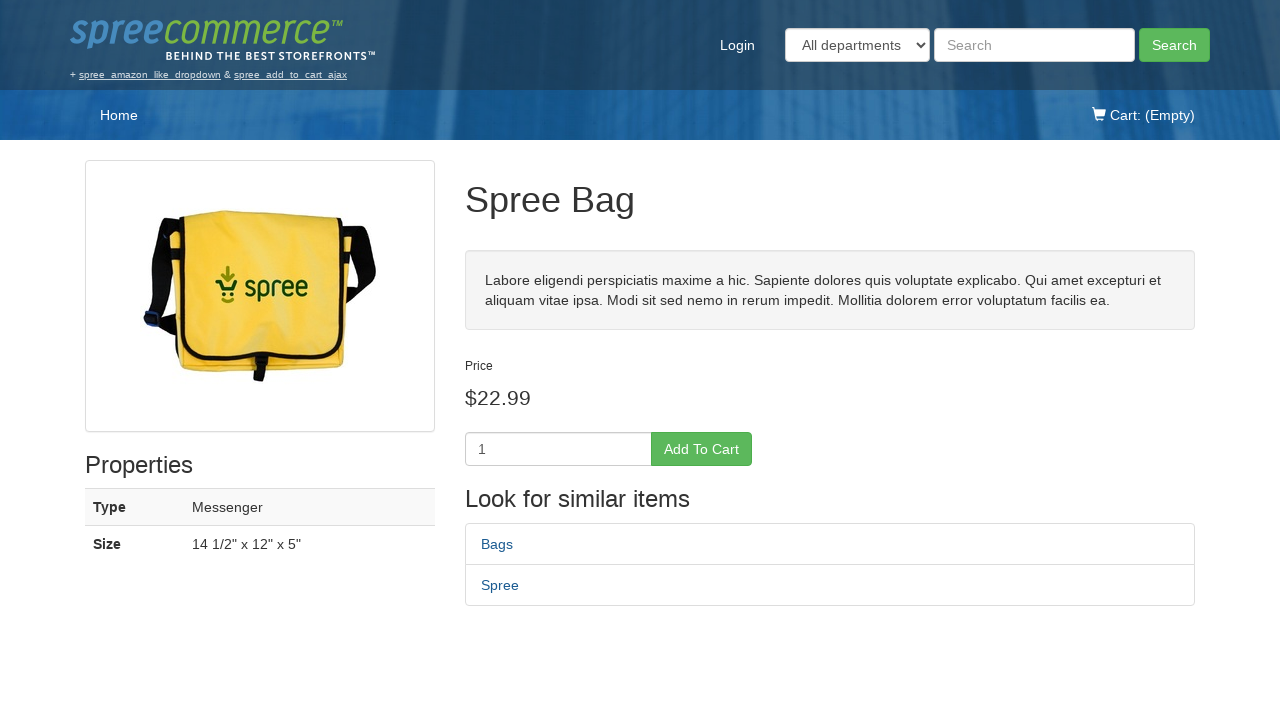

Verified initial page title is 'Spree Bag - Spree Demo Site'
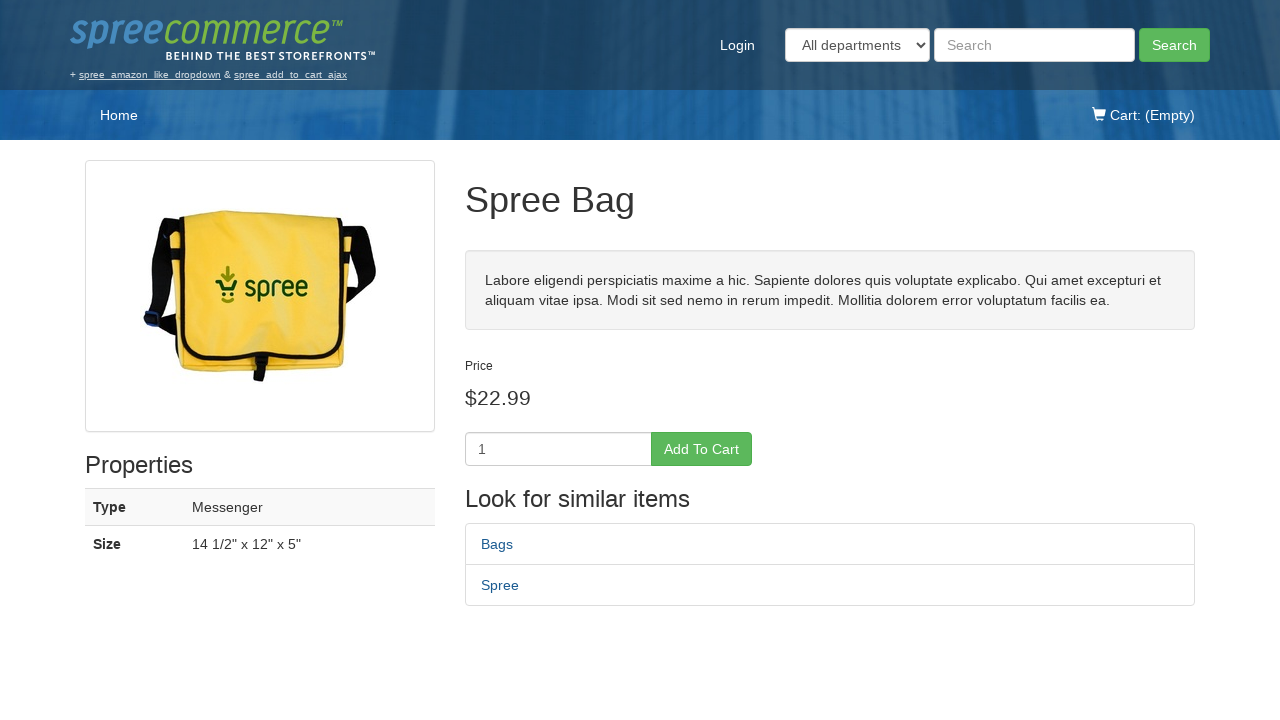

Refreshed the product page
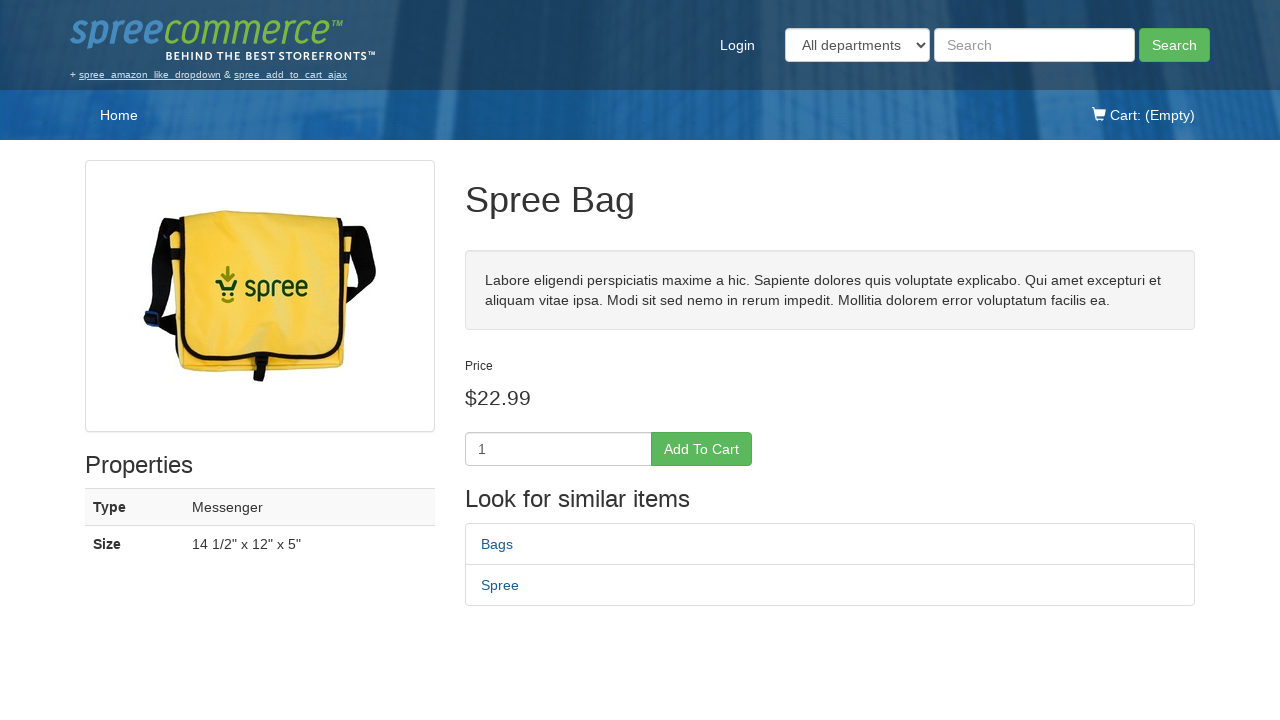

Verified page title remains 'Spree Bag - Spree Demo Site' after refresh
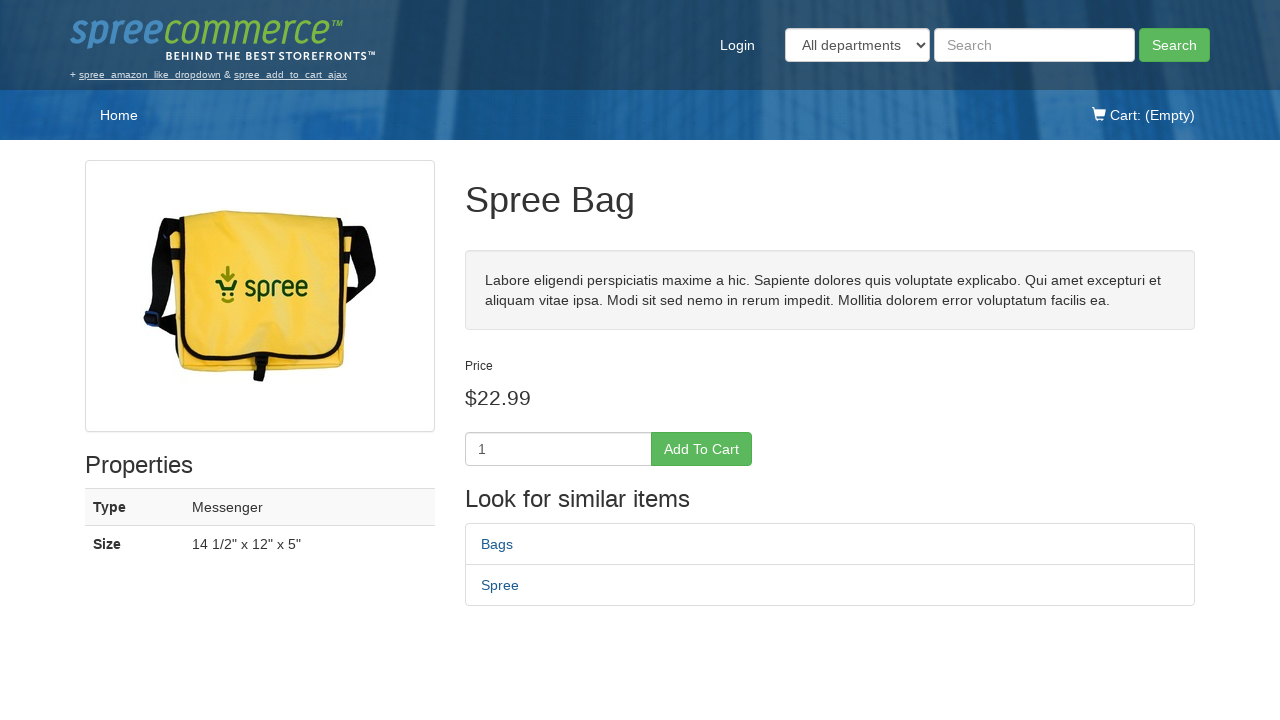

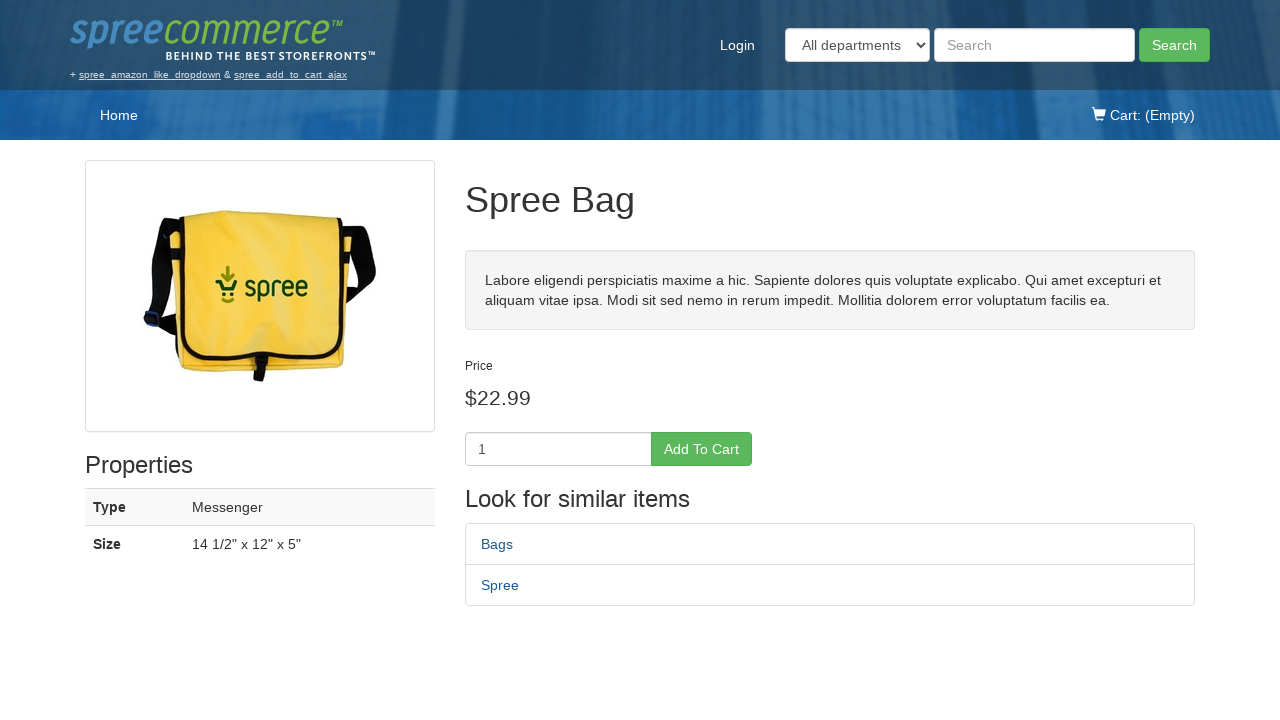